Tests calculator memory functions by storing 8 in memory, clearing, recalling, clearing again, storing 9, and verifying memory recall shows 17

Starting URL: https://testpages.eviltester.com/styled/apps/calculator.html

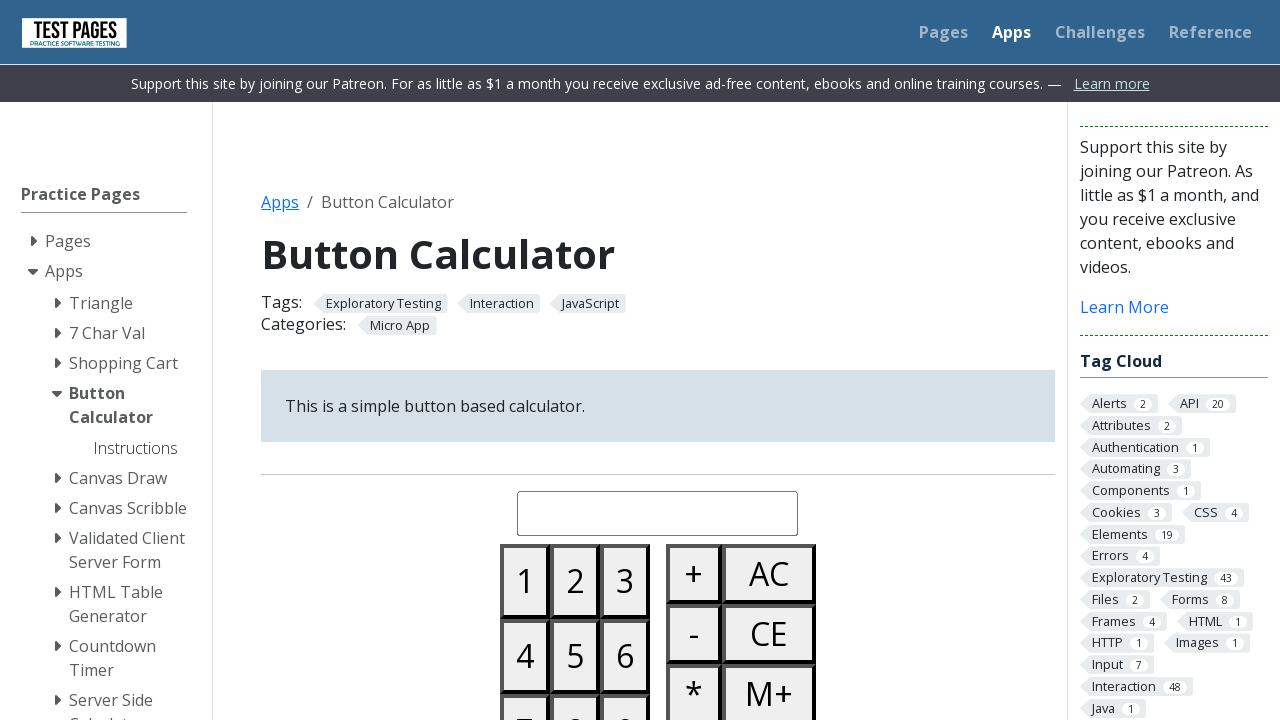

Clicked button 8 at (575, 683) on #button08
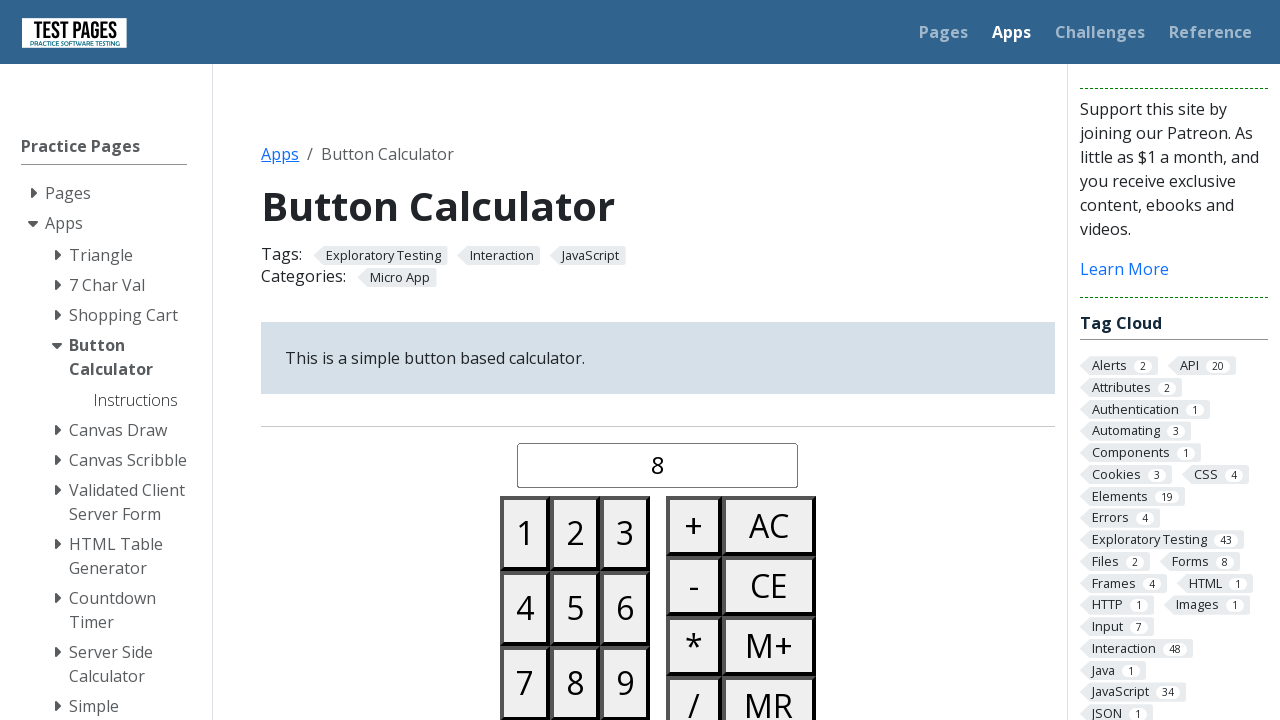

Clicked memory plus button to store 8 at (769, 646) on #buttonmemoryplus
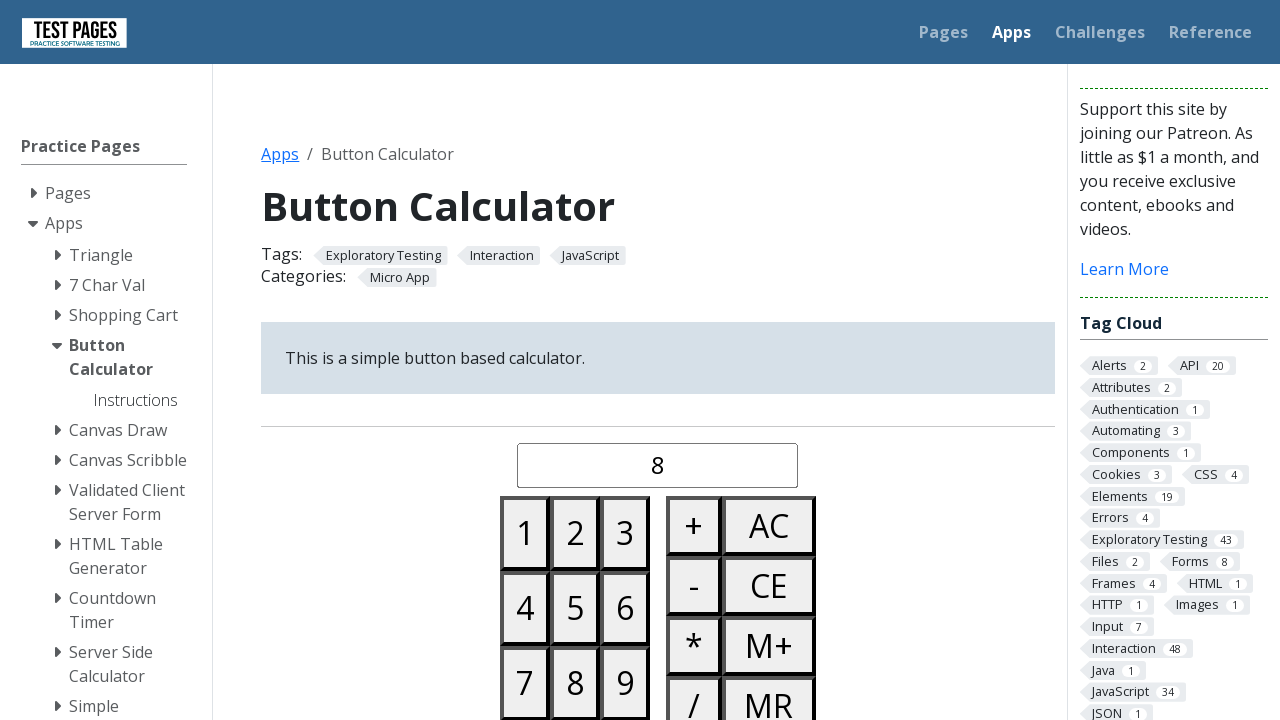

Cleared entry at (769, 586) on #buttonclearentry
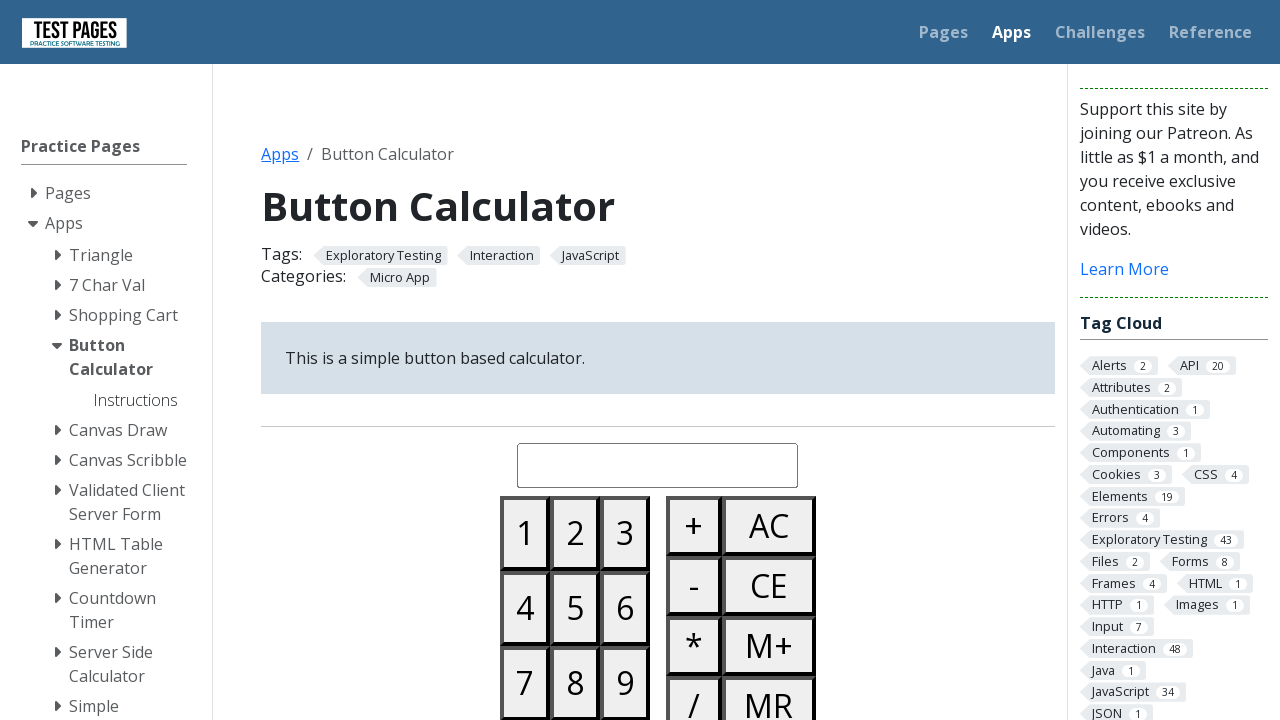

Recalled memory (displayed 8) at (769, 690) on #buttonmemoryrecall
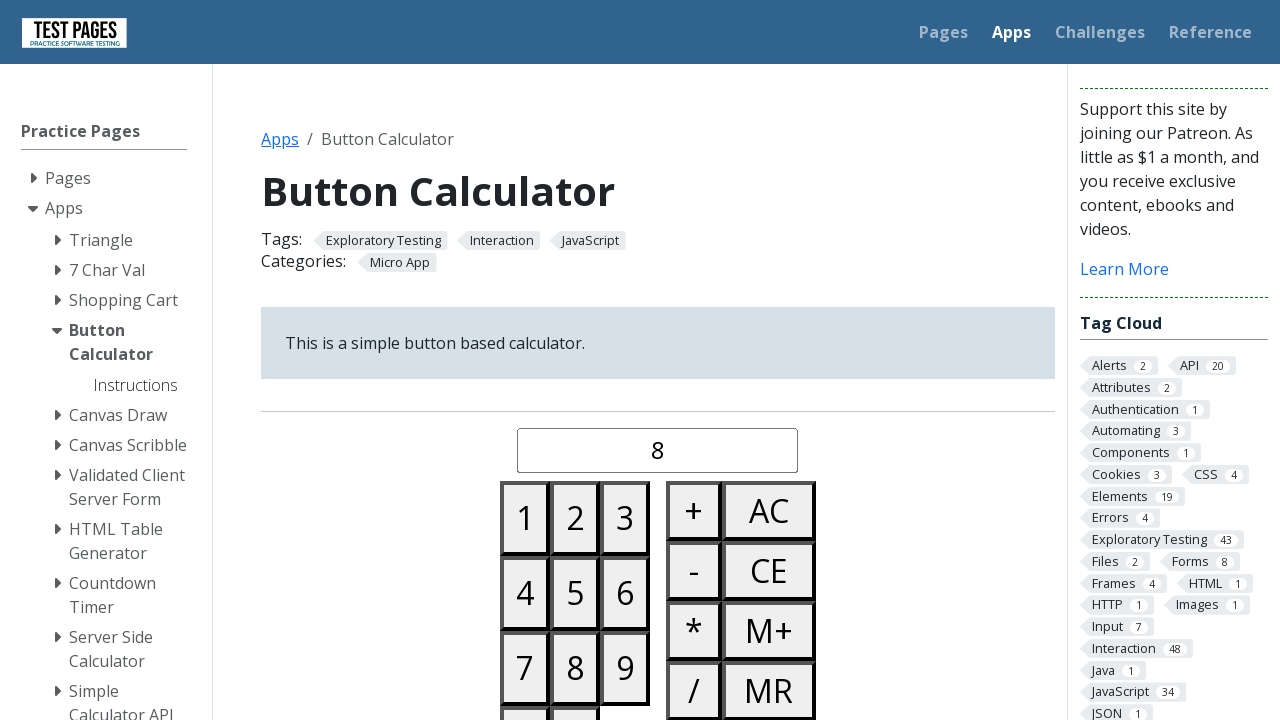

Cleared entry again at (769, 570) on #buttonclearentry
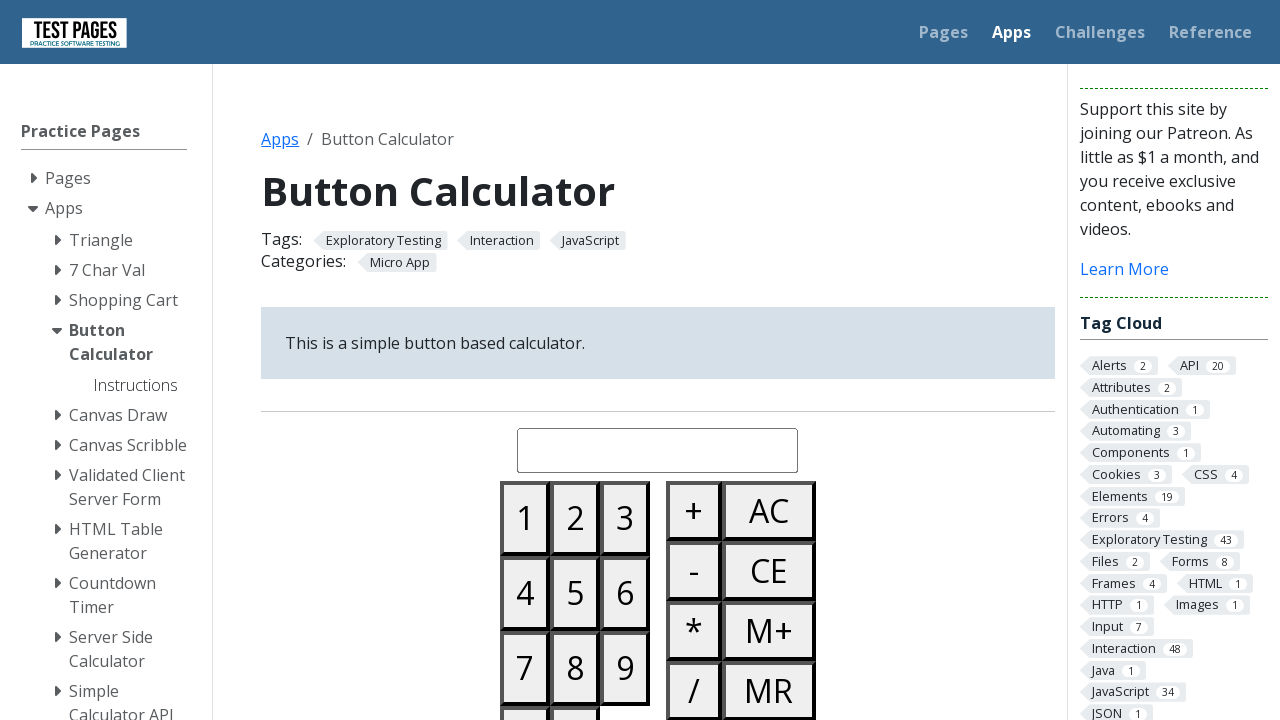

Clicked button 9 at (625, 668) on #button09
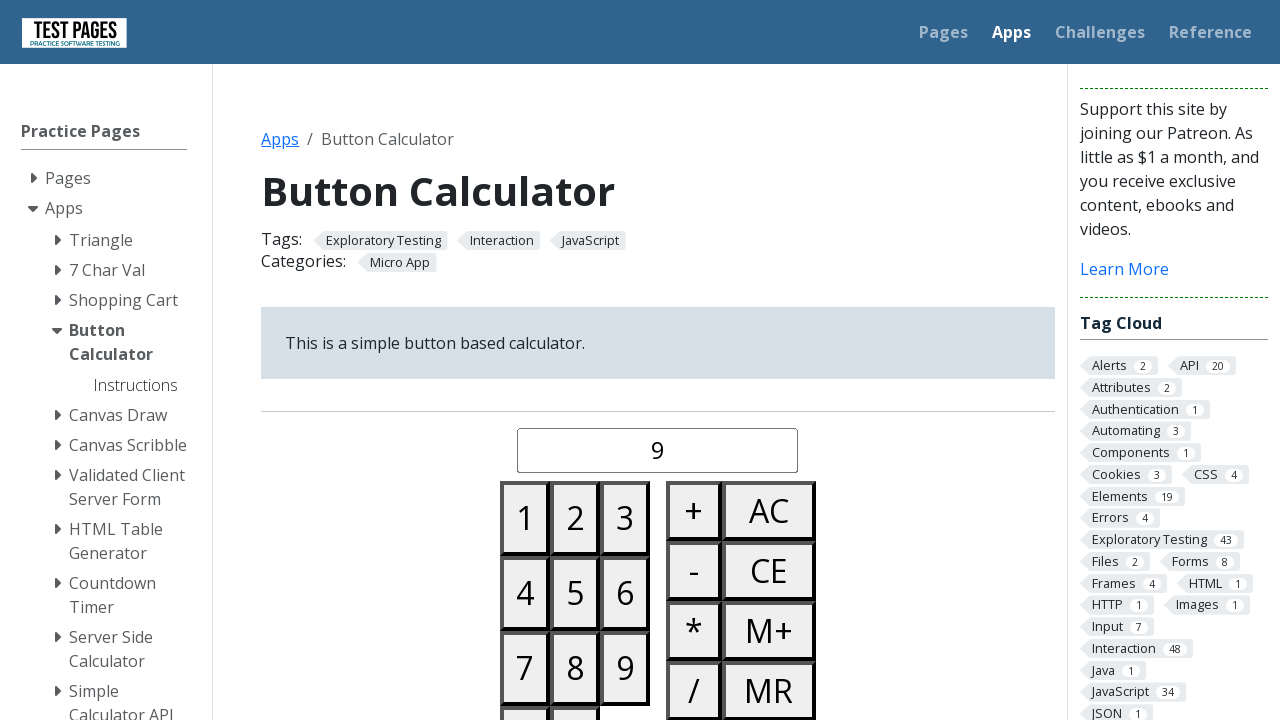

Clicked memory plus button to add 9 to memory (total: 17) at (769, 630) on #buttonmemoryplus
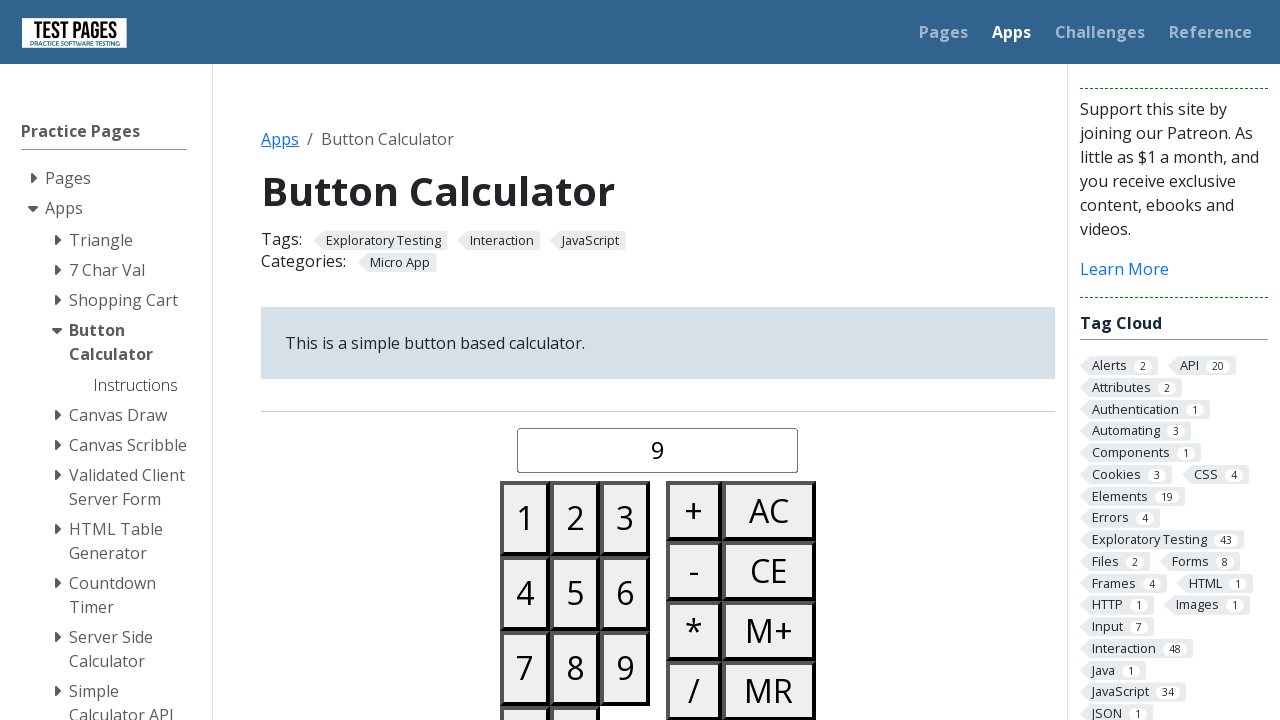

Cleared entry at (769, 570) on #buttonclearentry
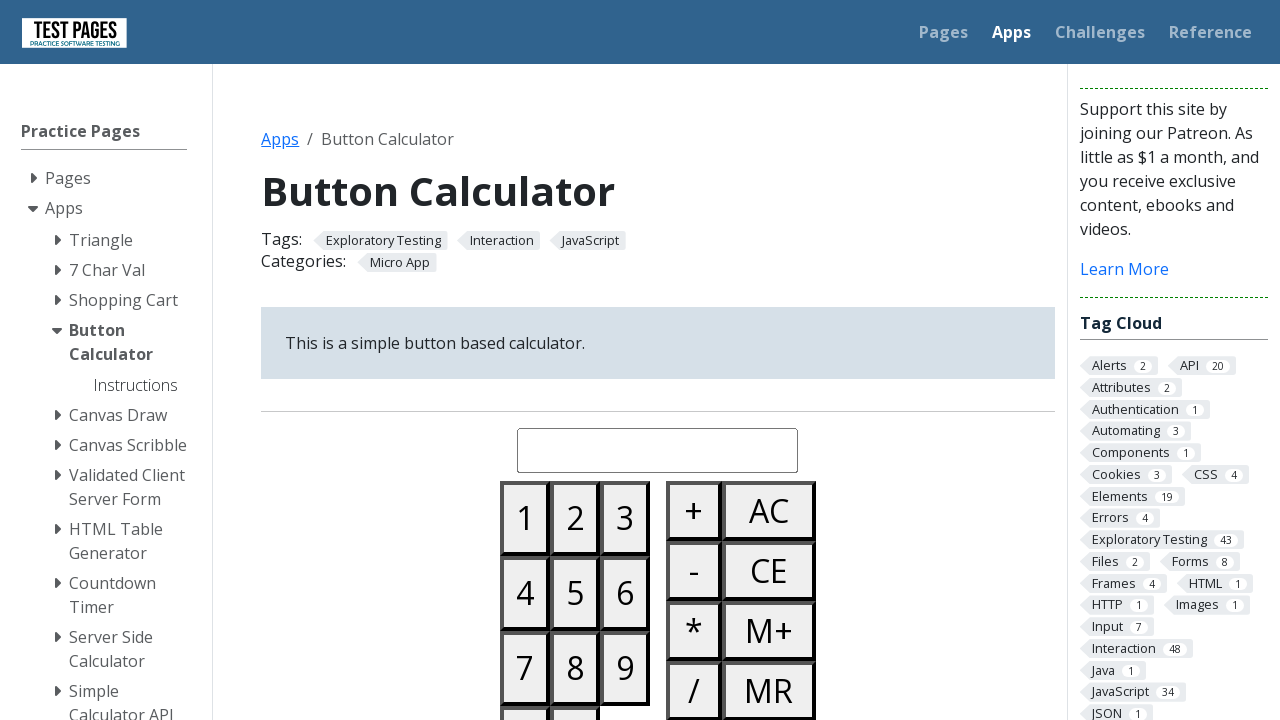

Recalled memory to verify total equals 17 at (769, 690) on #buttonmemoryrecall
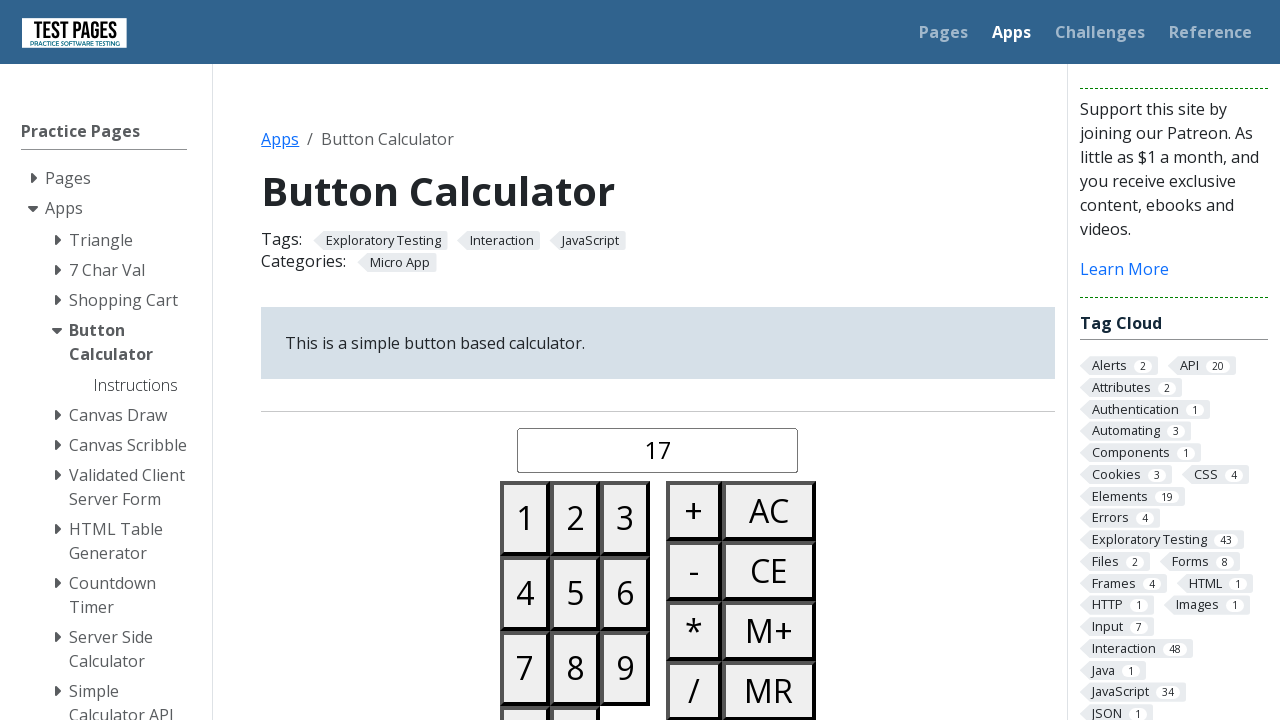

Verified result display is ready
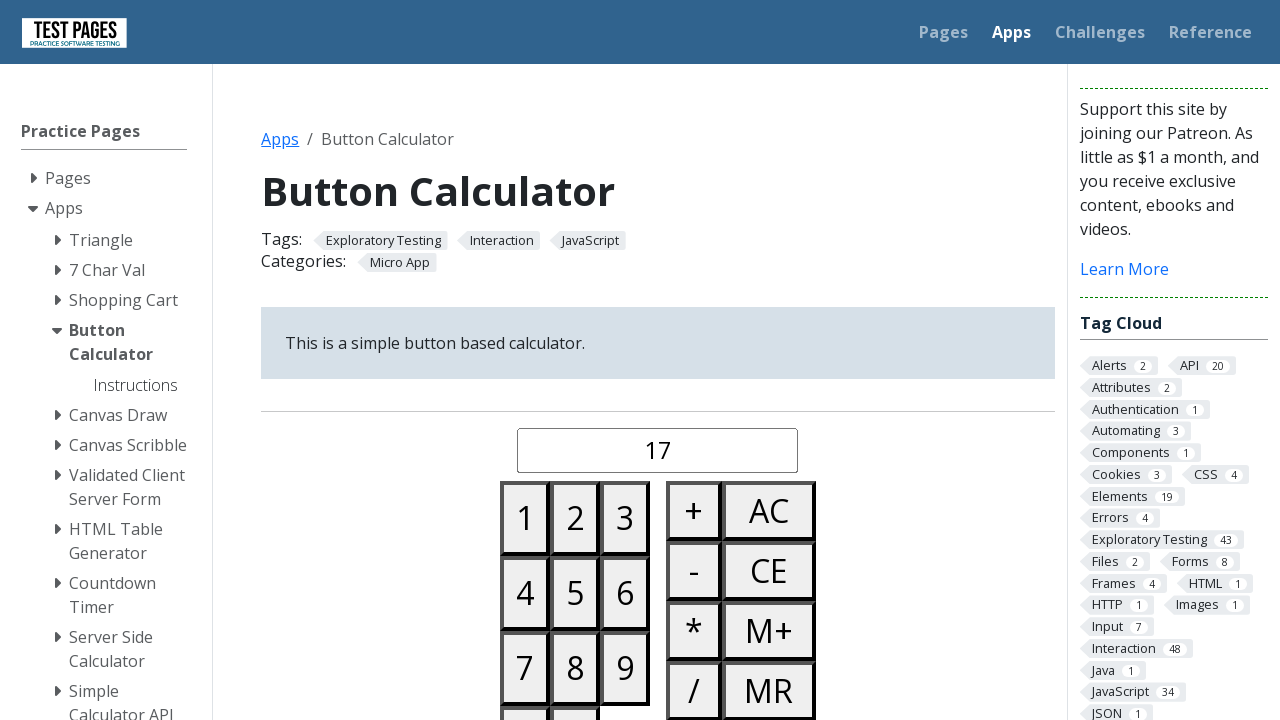

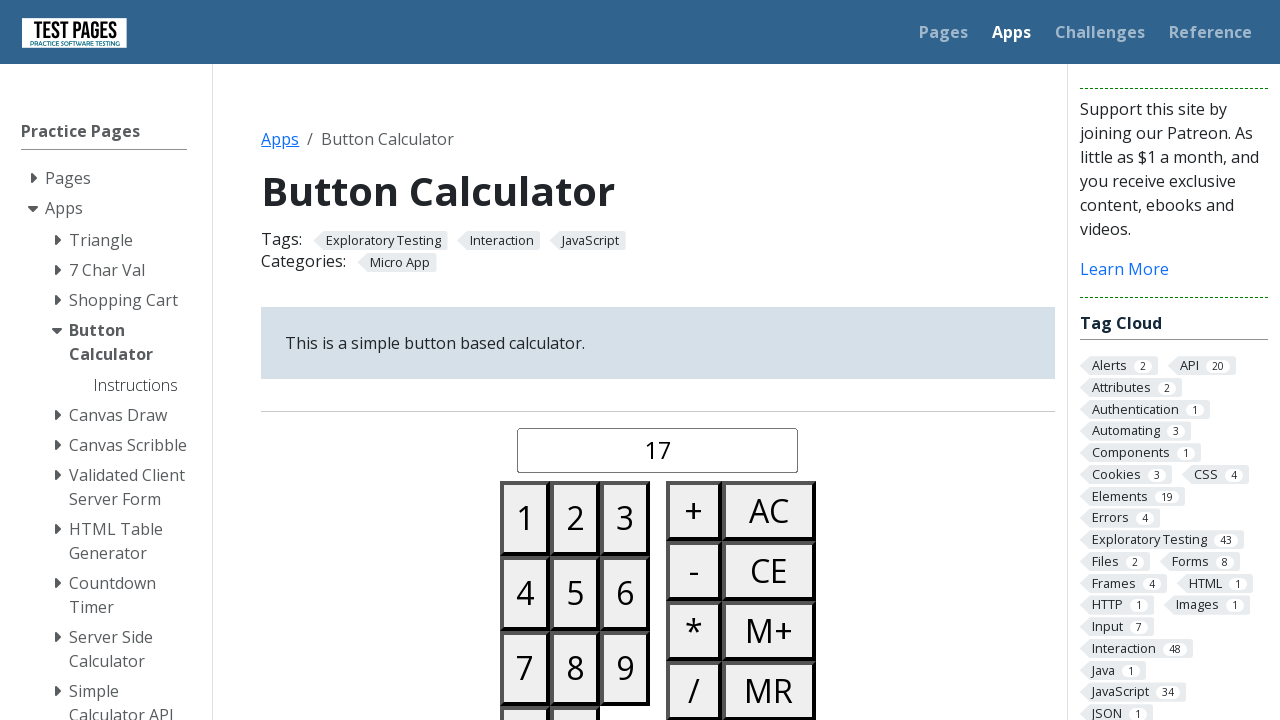